Tests the presence and visibility of navigation elements, buttons, and forms on the Udemy courses page

Starting URL: https://www.pavanonlinetrainings.com/p/udemy-courses.html

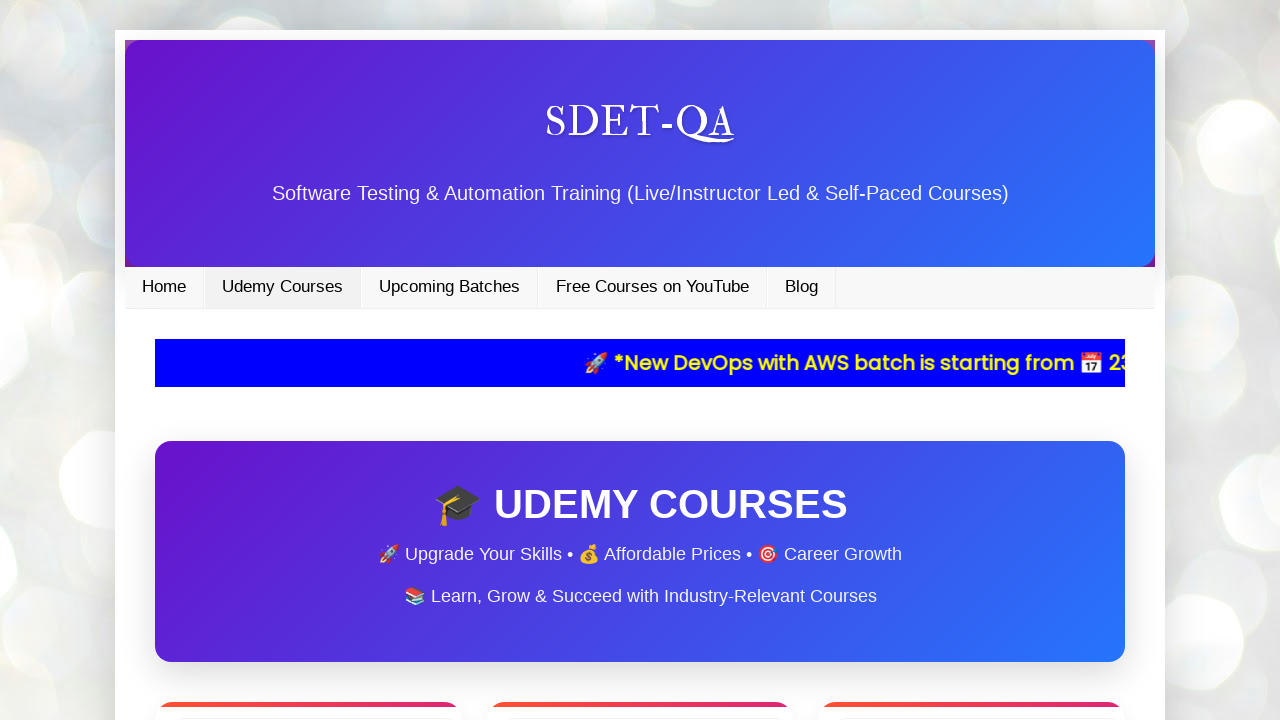

Waited for page to fully load (networkidle state)
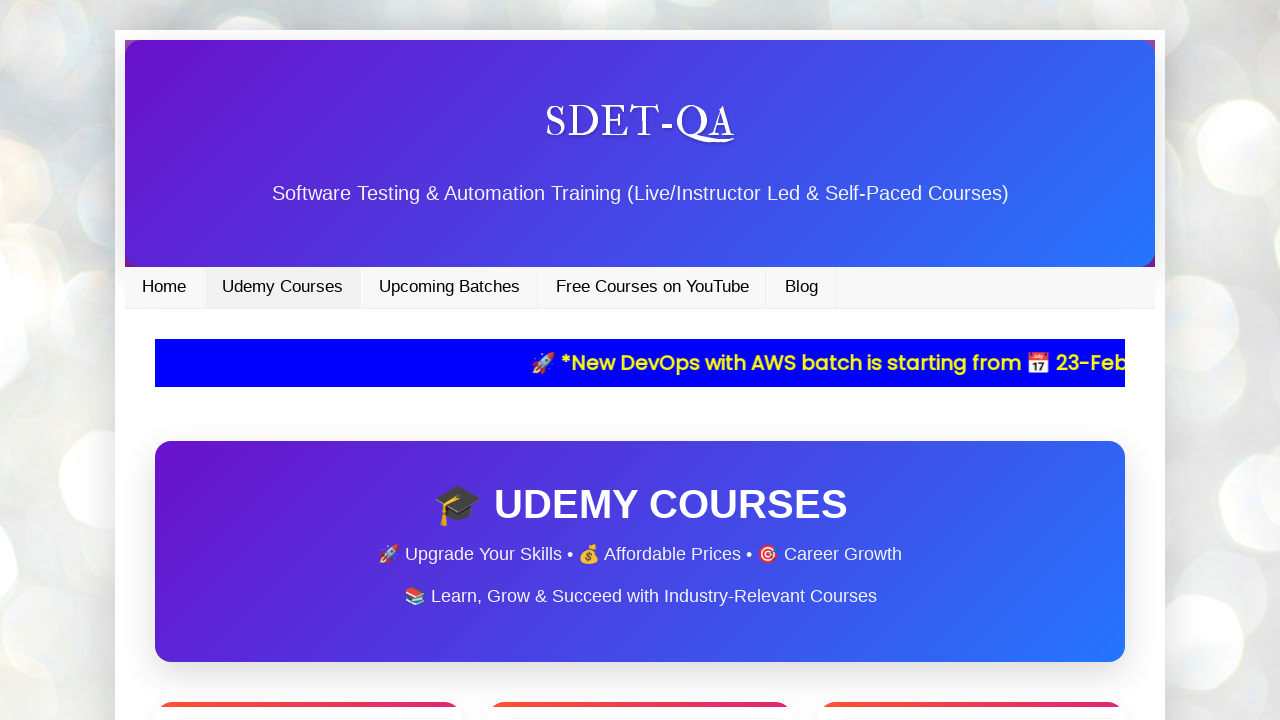

Located navigation elements
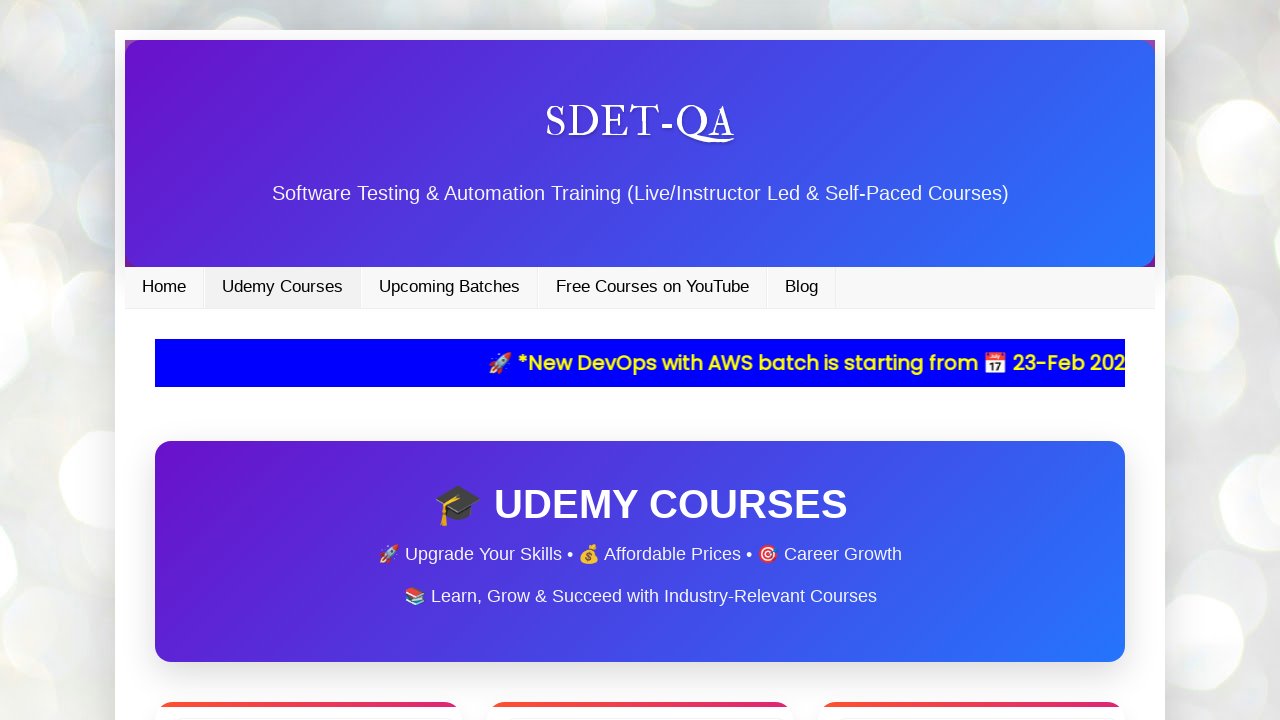

Located all button elements
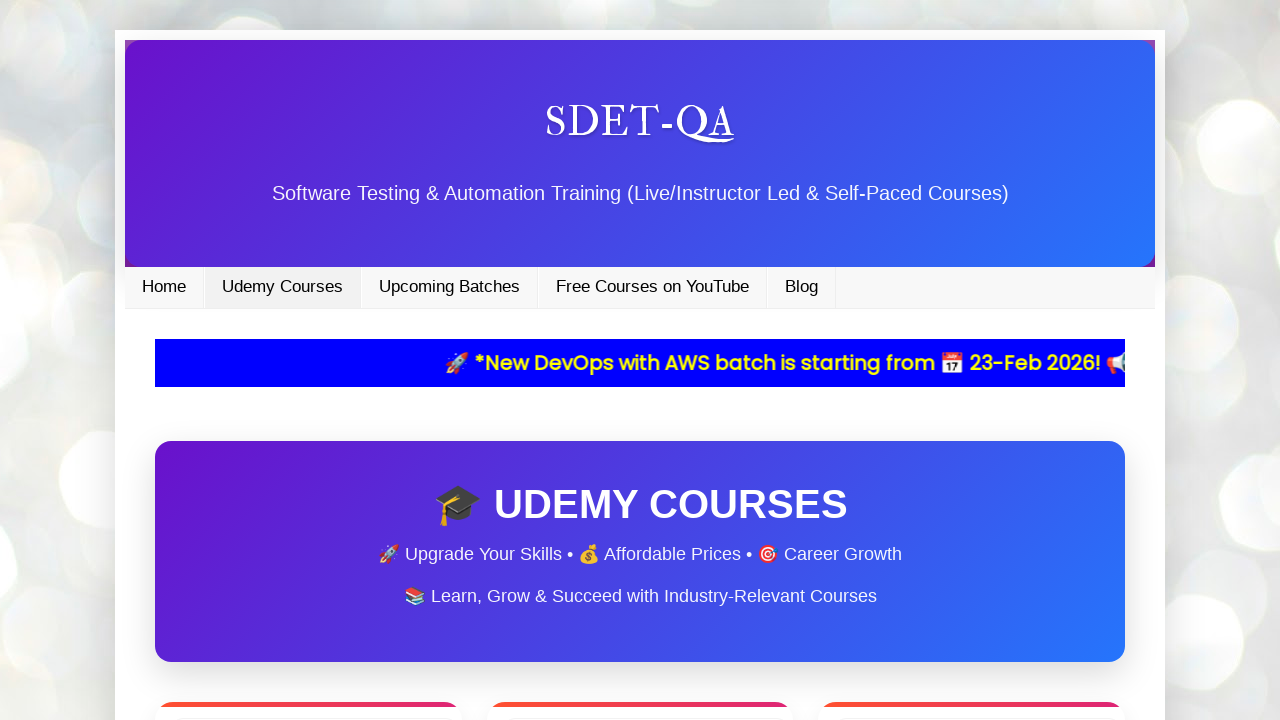

Found 0 interactive buttons
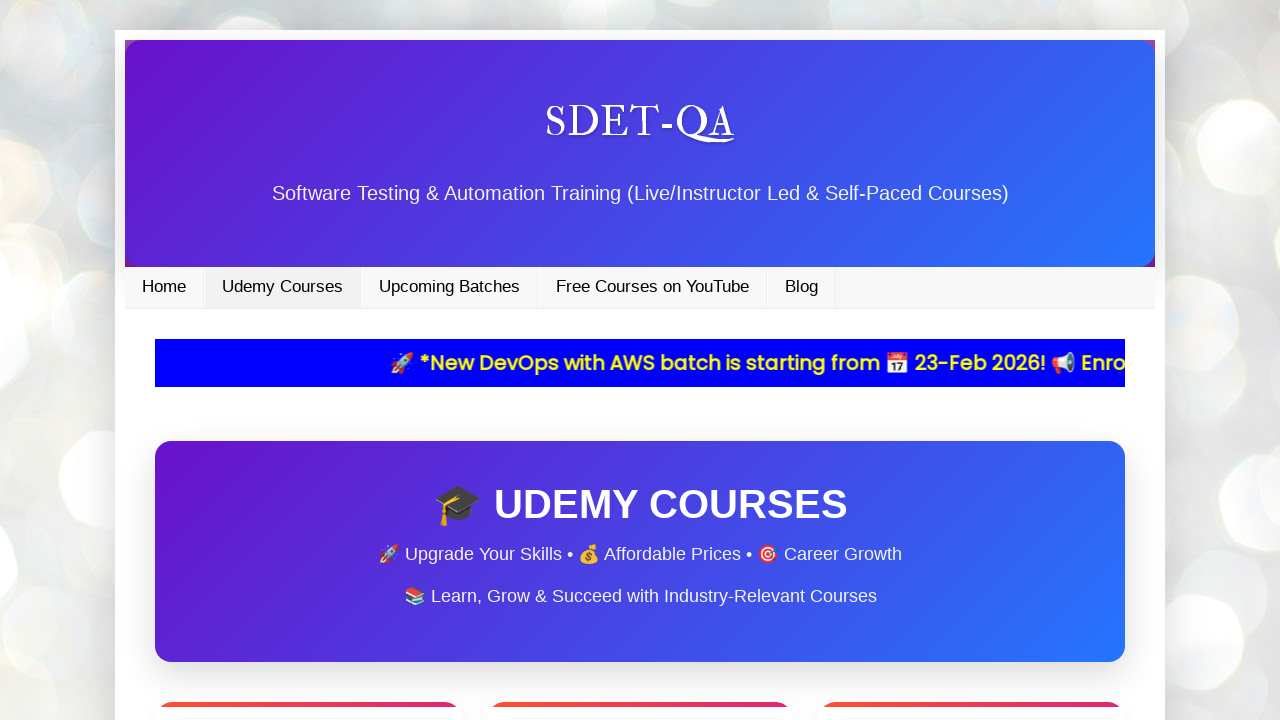

Located all form elements
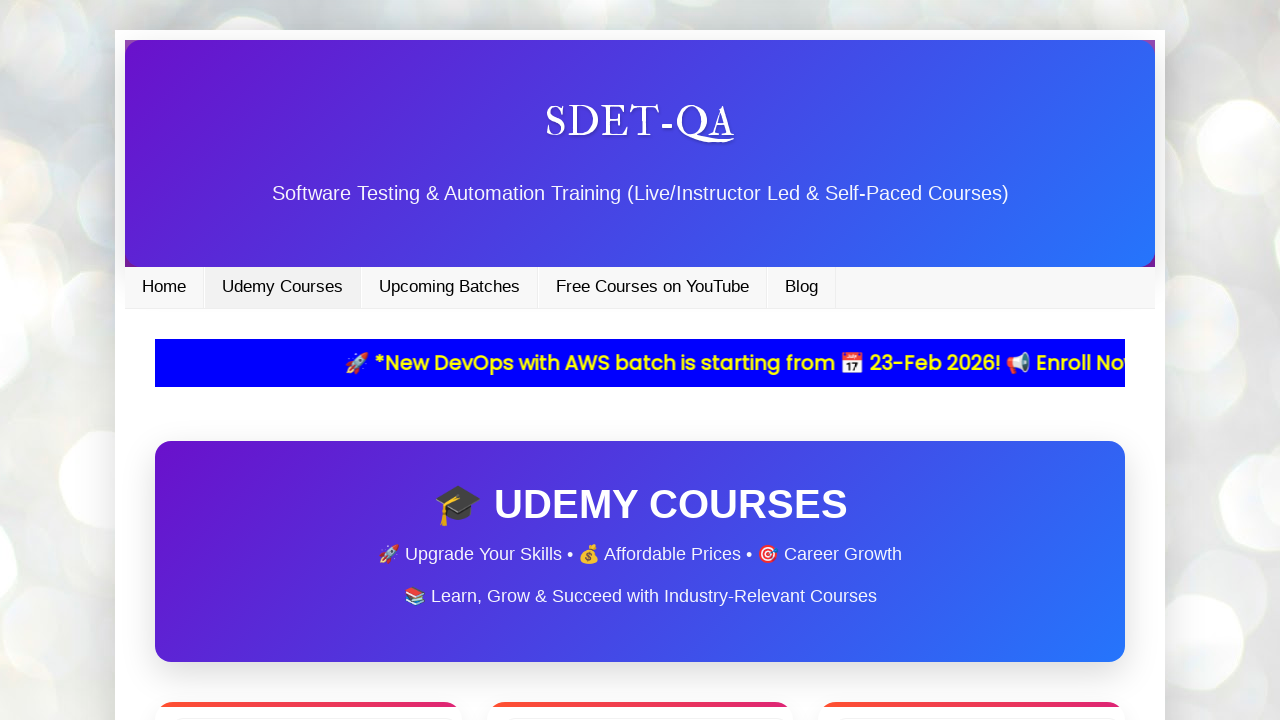

Found 0 forms
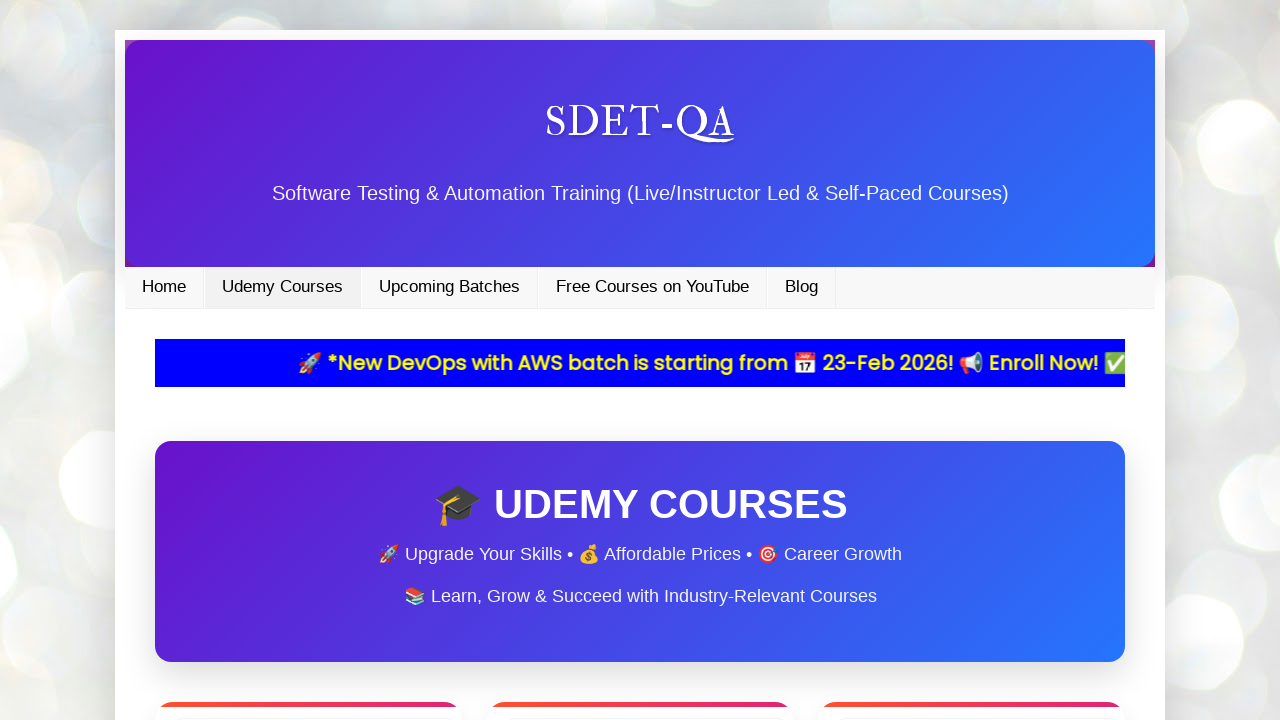

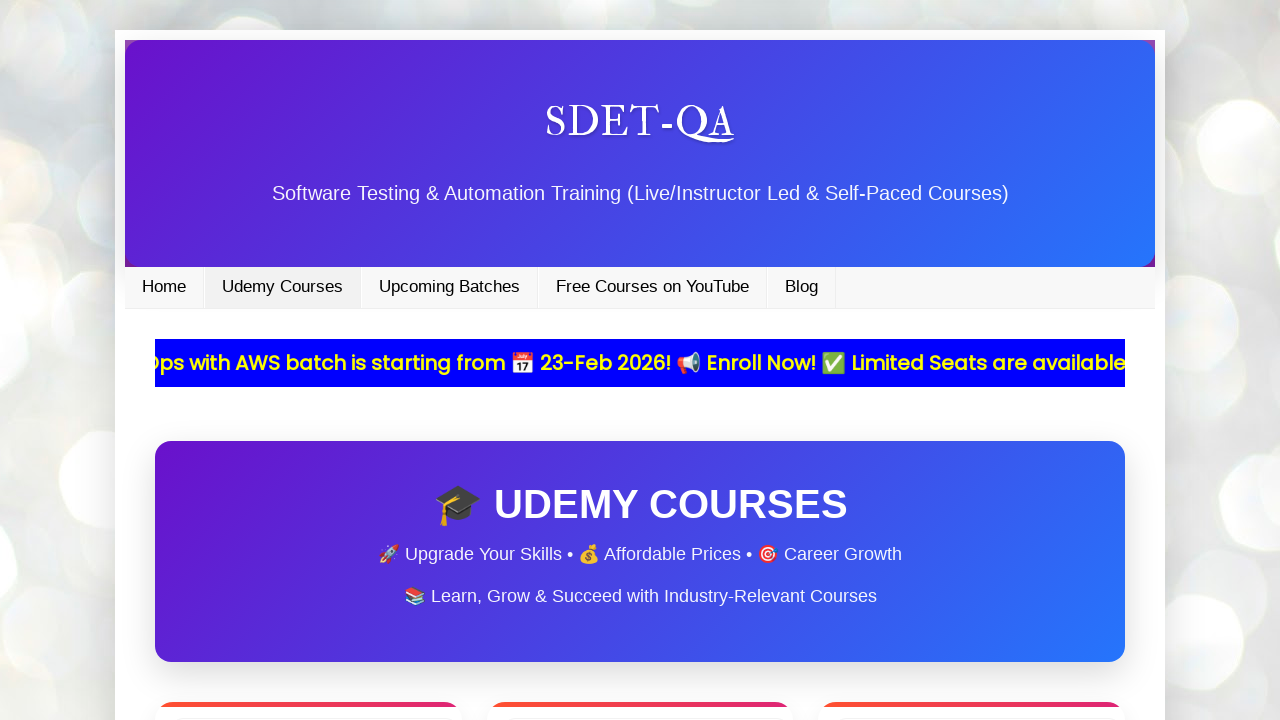